Tests the Merriam-Webster dictionary search functionality by entering a word in the search box and verifying that definition results are displayed.

Starting URL: https://www.merriam-webster.com

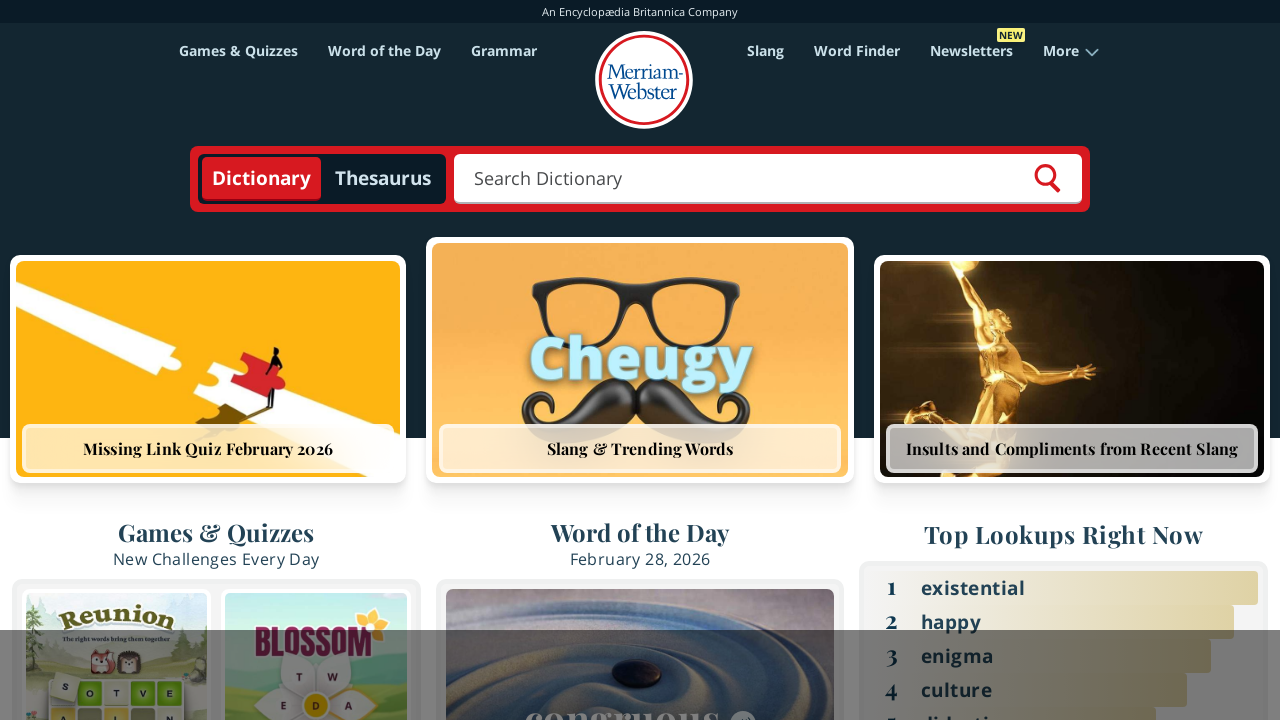

Filled search field with 'serendipity' on #search-term
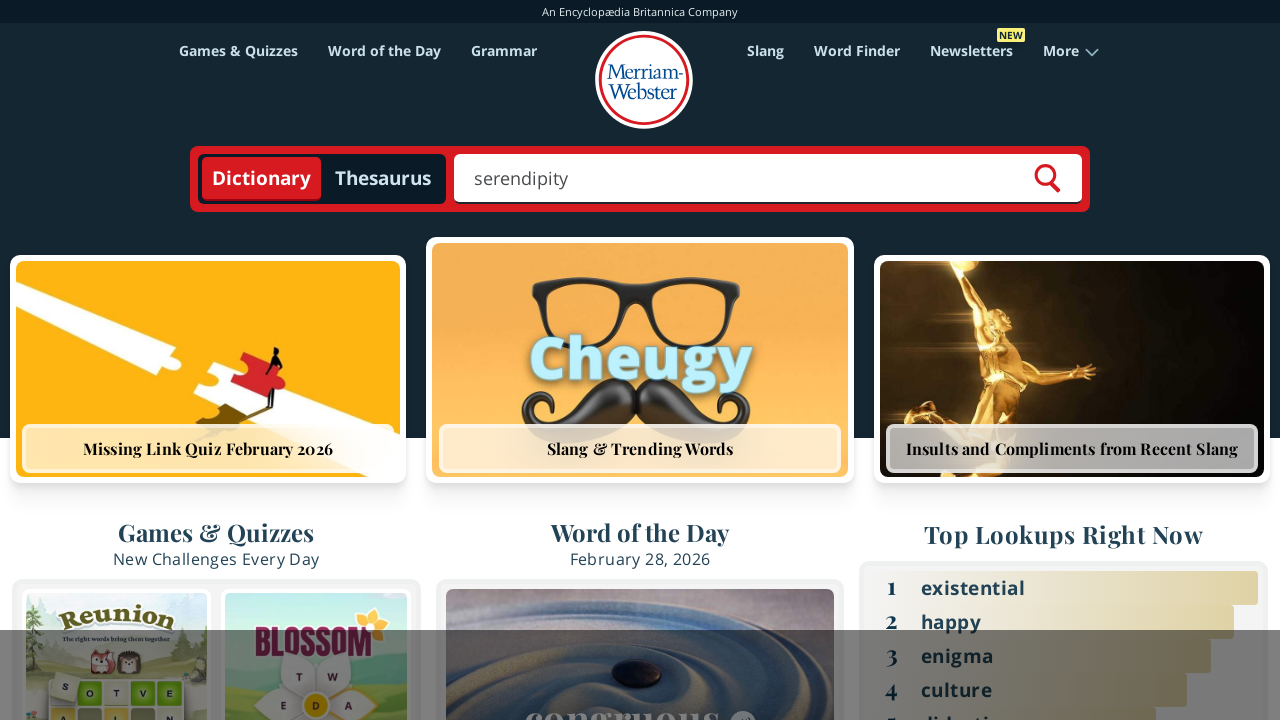

Pressed Enter to submit dictionary search on #search-term
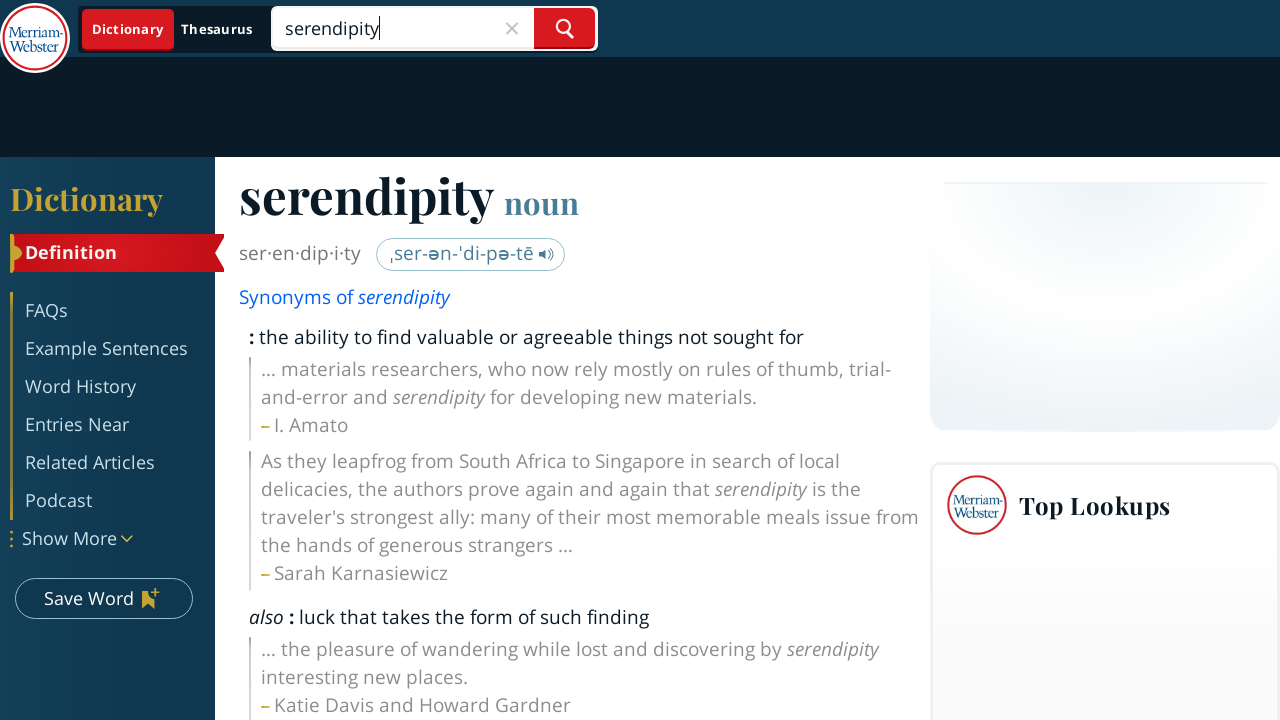

Definition results loaded successfully
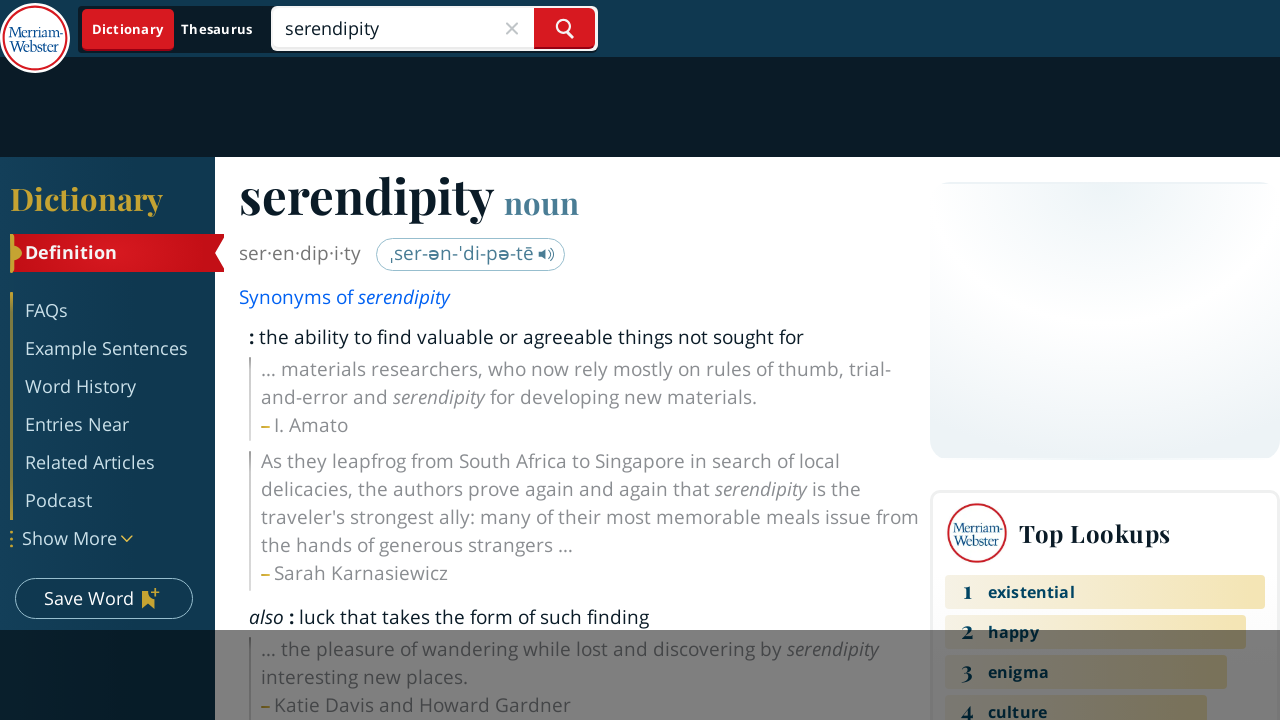

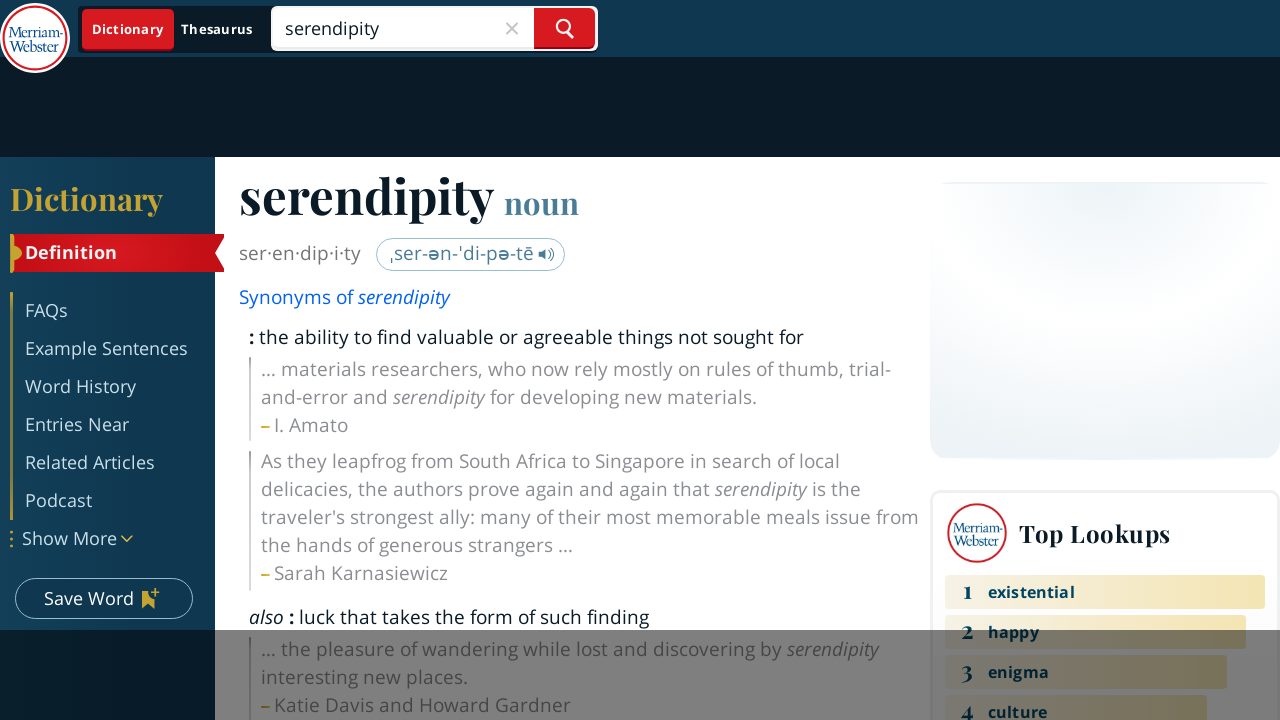